Tests form validation for empty password field by leaving it blank and verifying the appropriate error message

Starting URL: https://www.saucedemo.com/

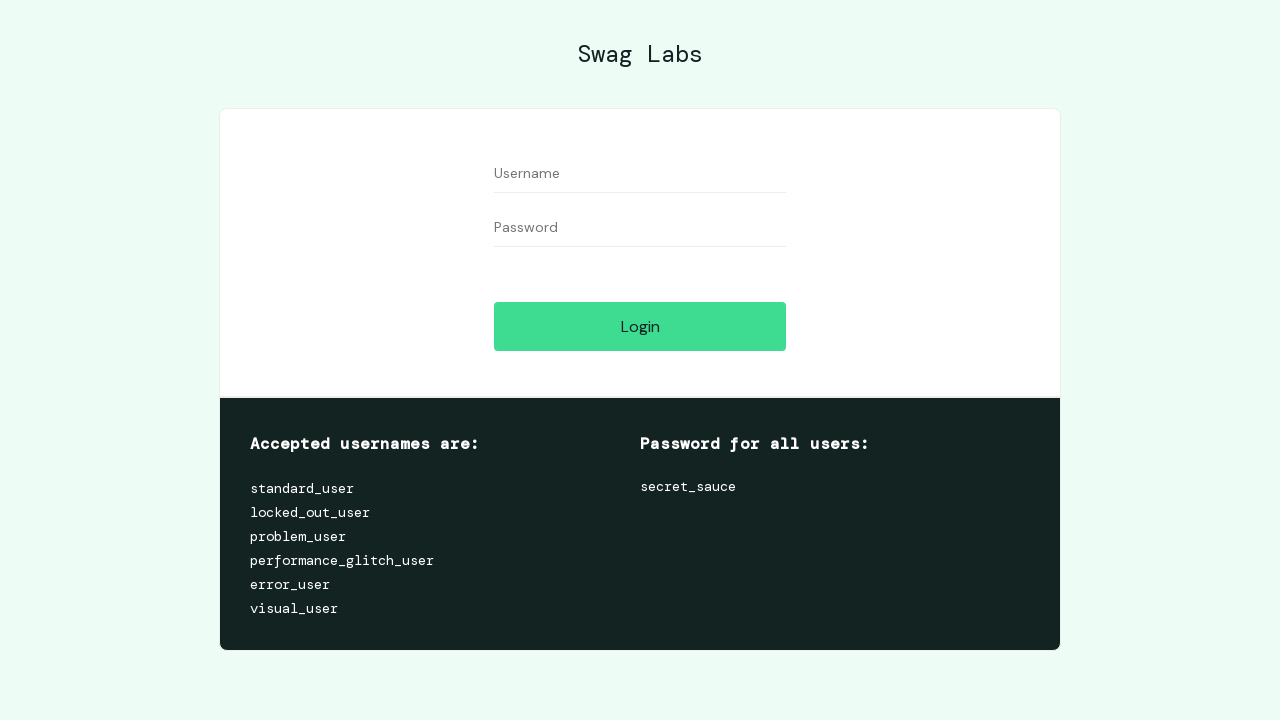

Filled username field with 'test' on #user-name
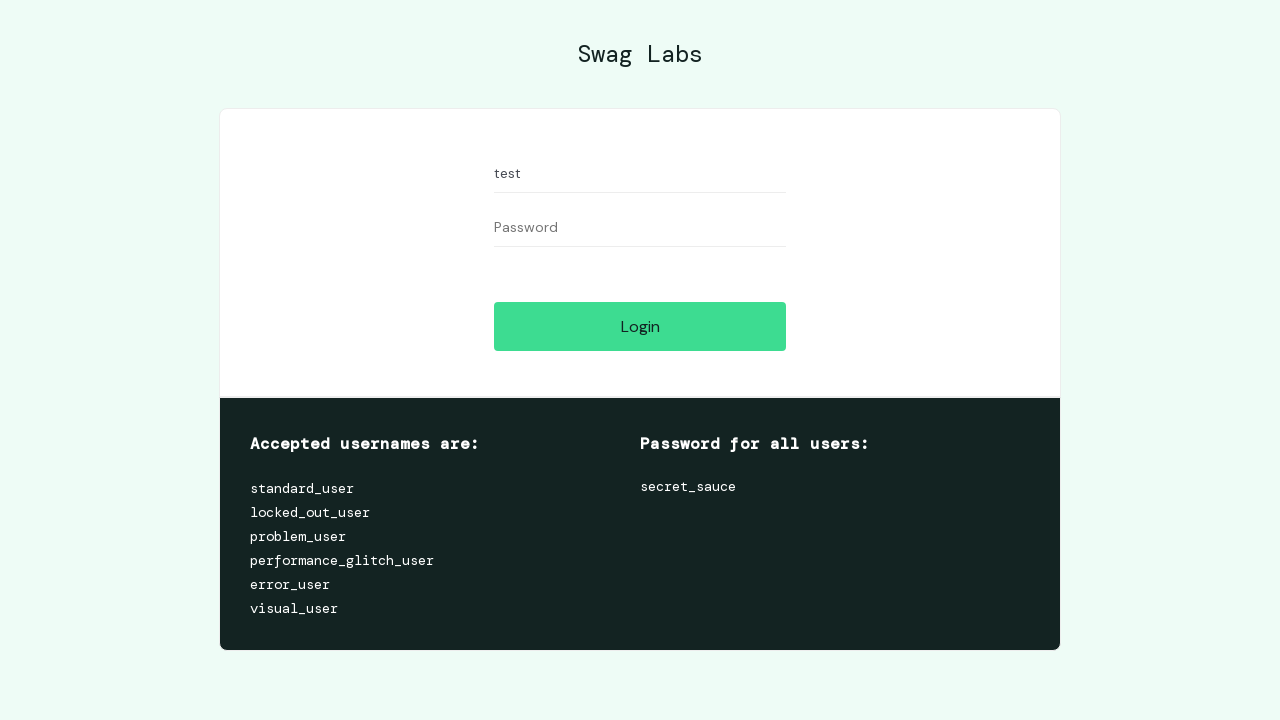

Cleared password field to leave it empty on #password
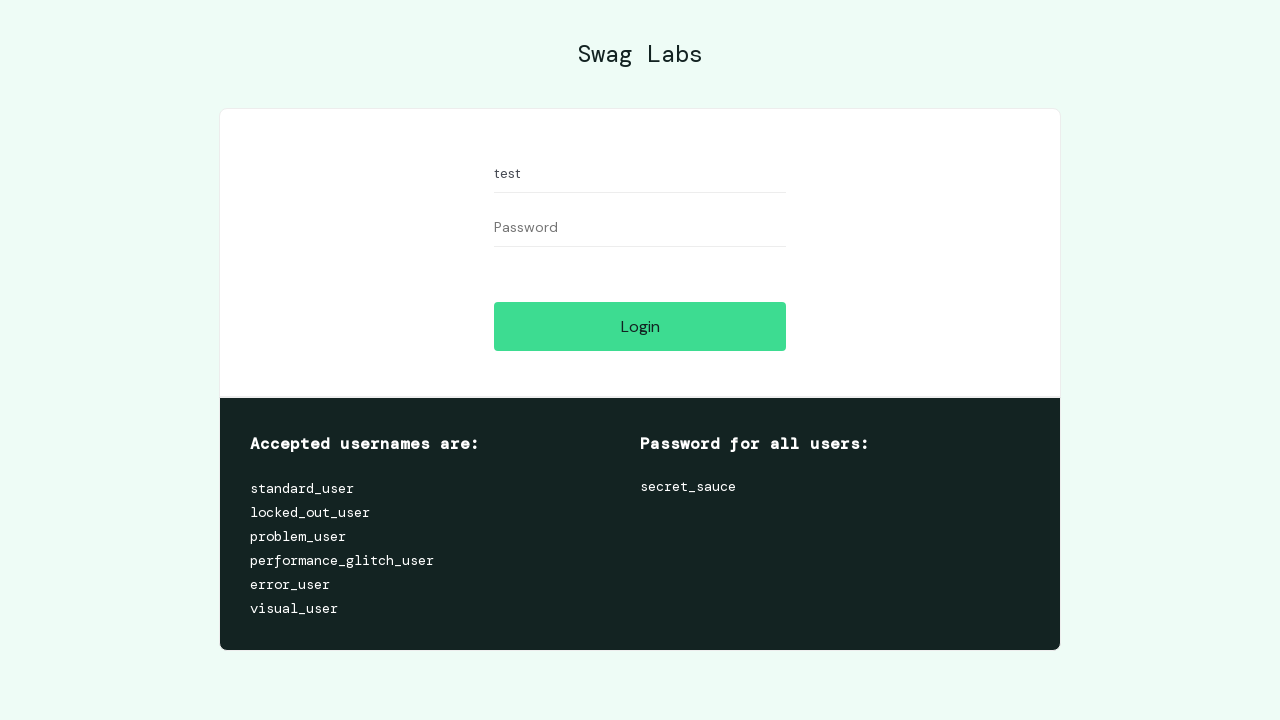

Clicked login button with empty password at (640, 326) on #login-button
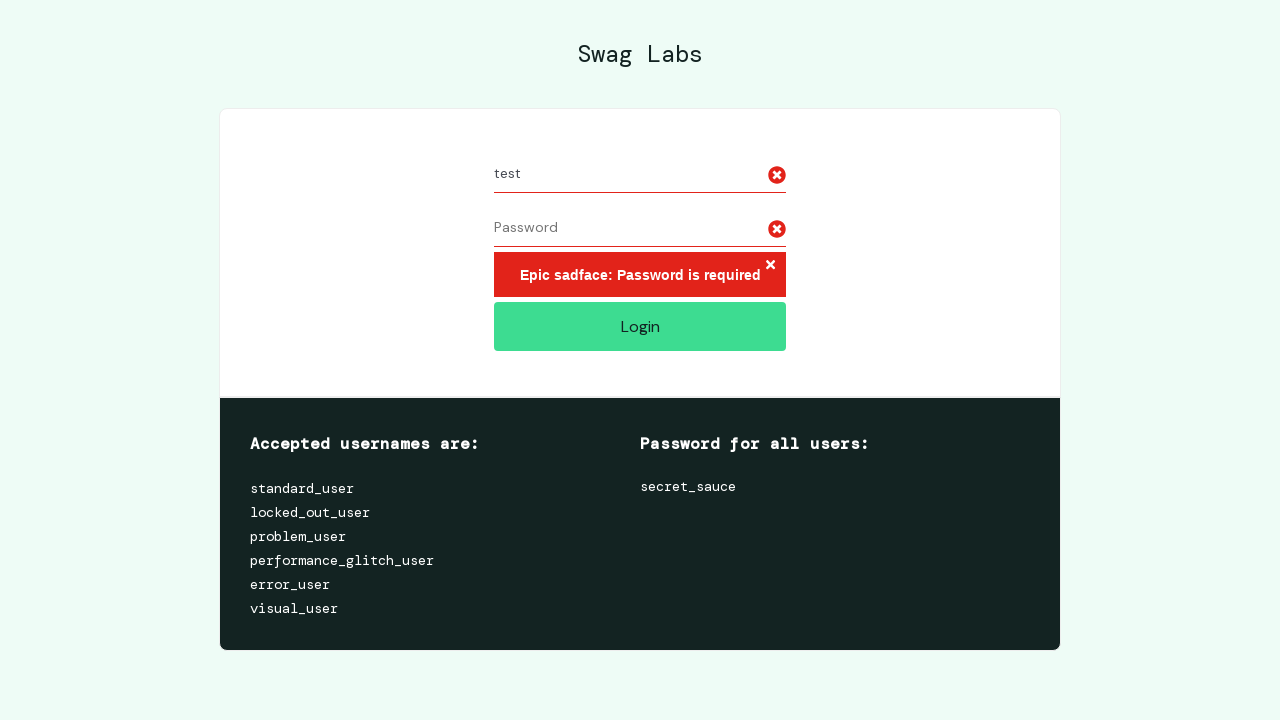

Located error message element
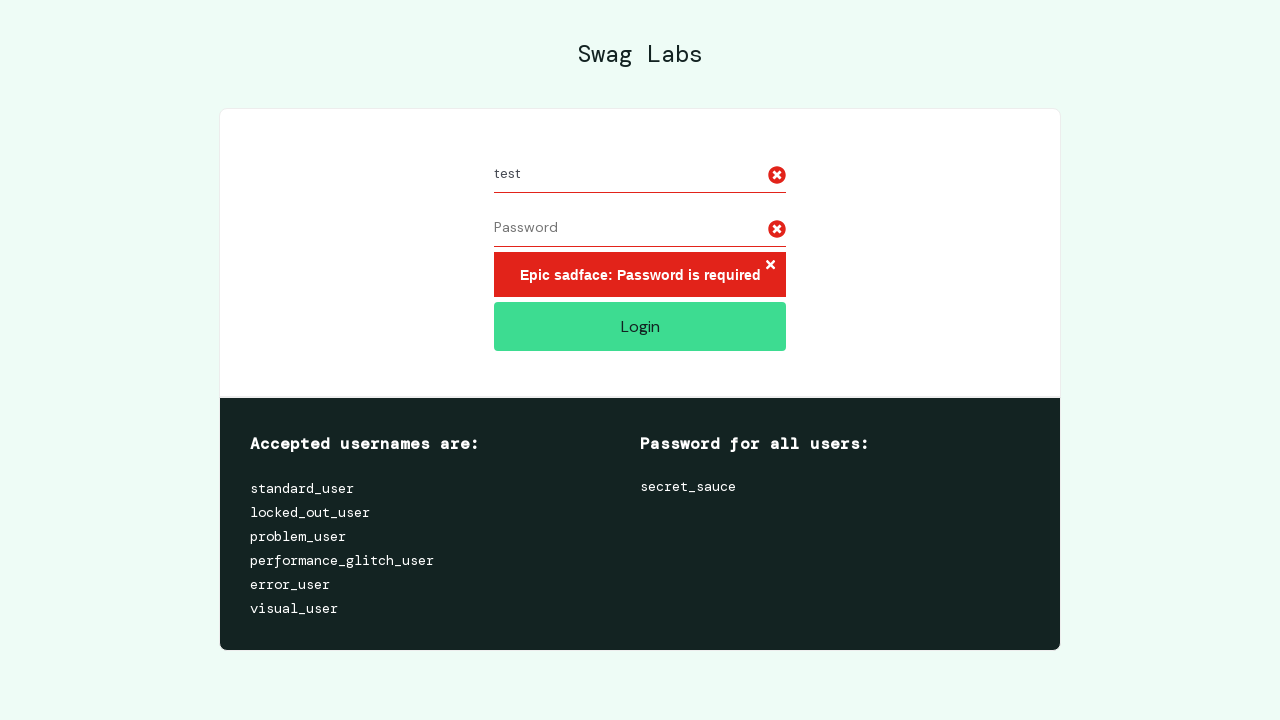

Verified error message is visible
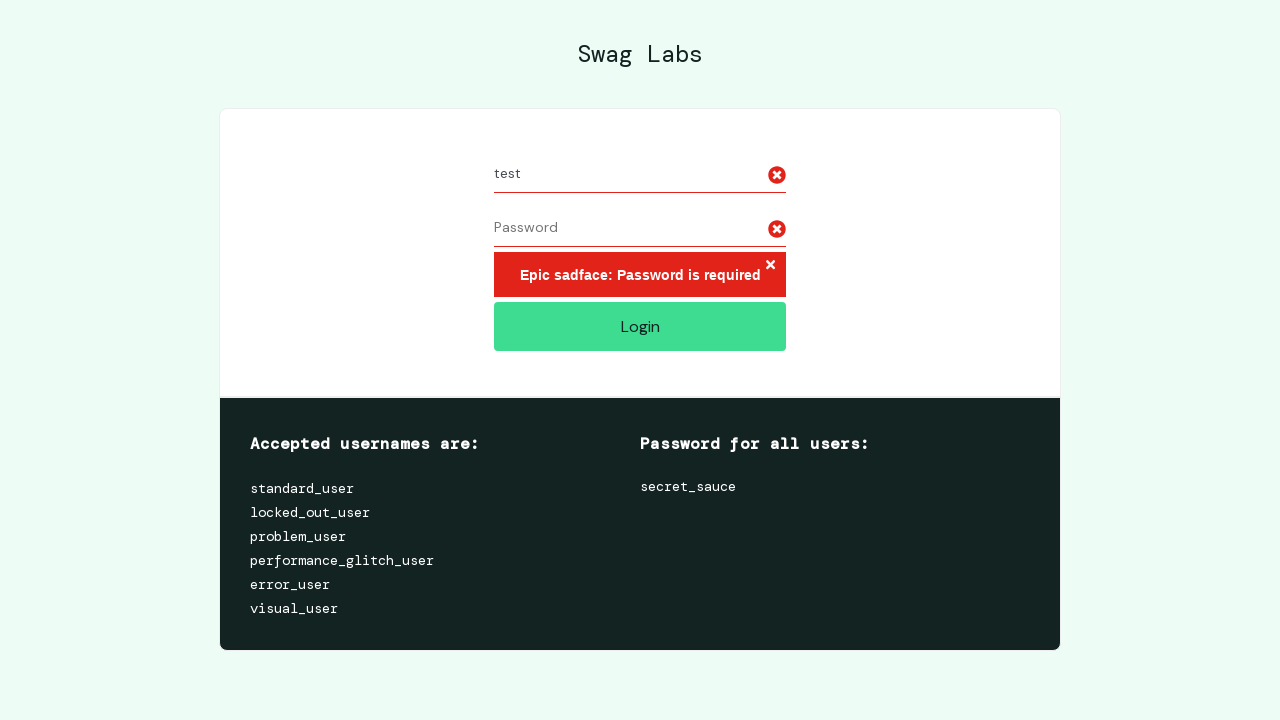

Verified error message text contains 'Epic sadface: Password is required'
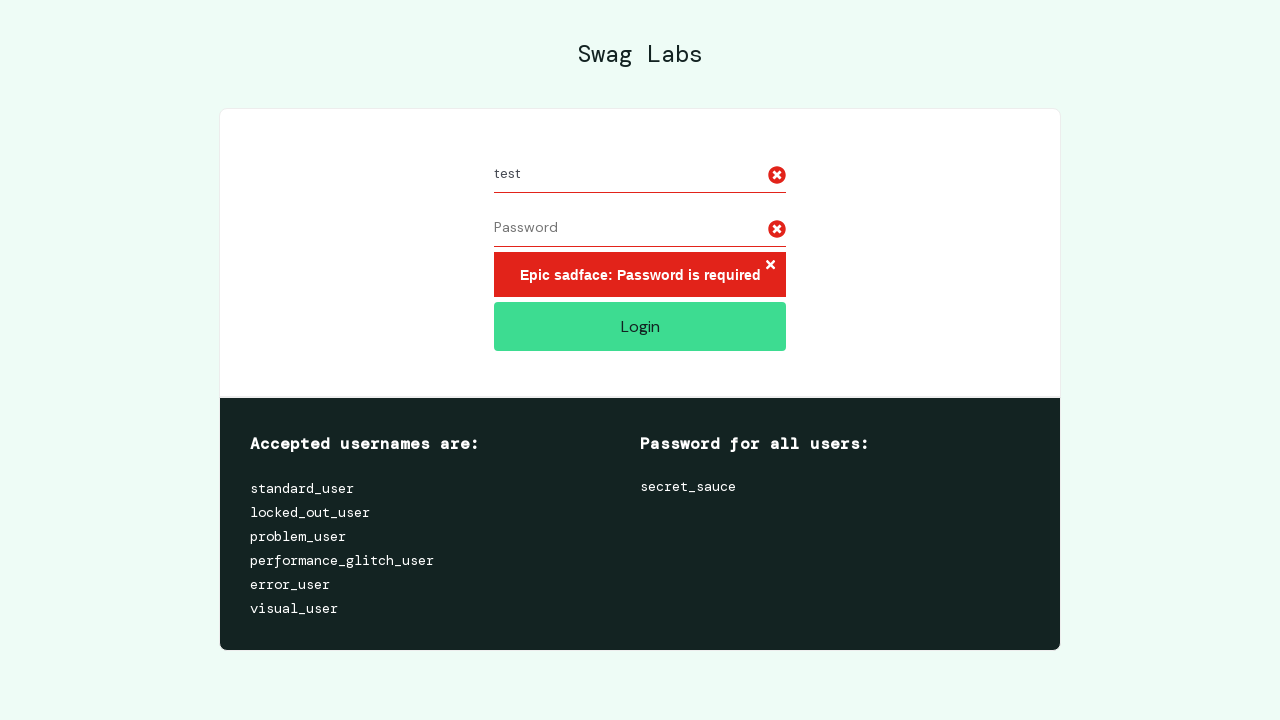

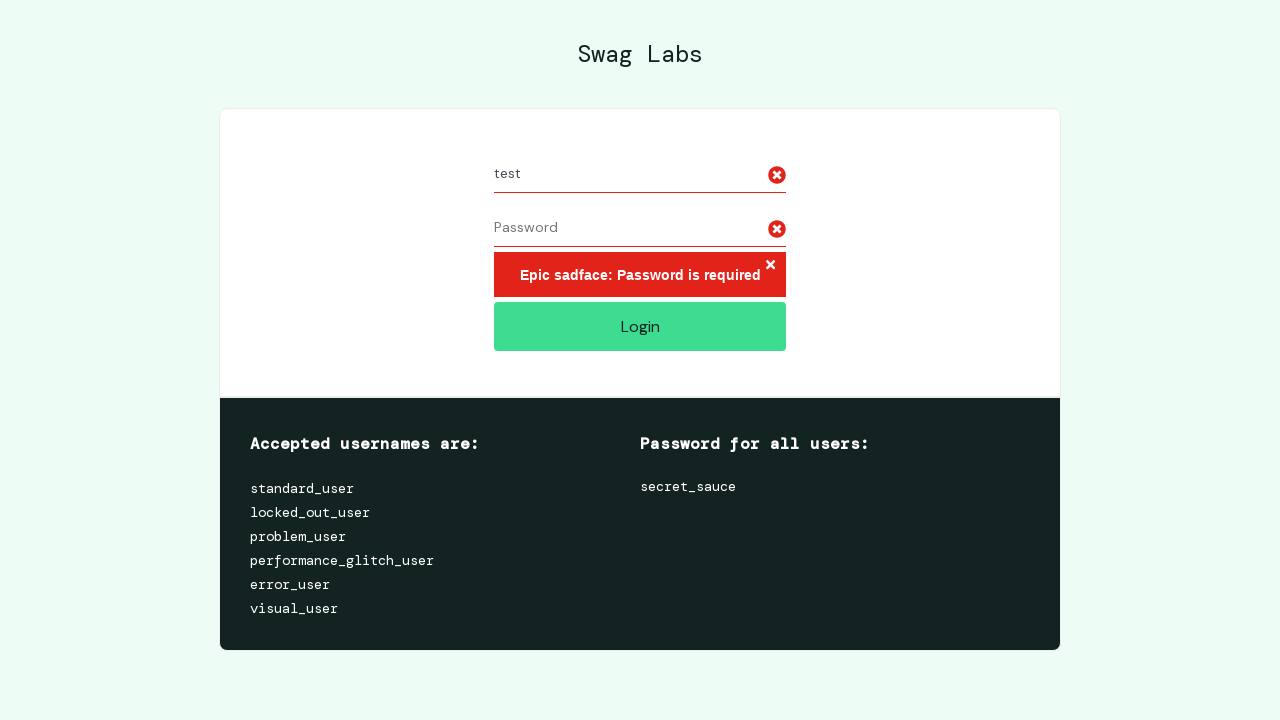